Tests dynamic controls page by verifying textbox is initially disabled, clicking Enable button, and verifying the textbox becomes enabled with confirmation message

Starting URL: https://the-internet.herokuapp.com/dynamic_controls

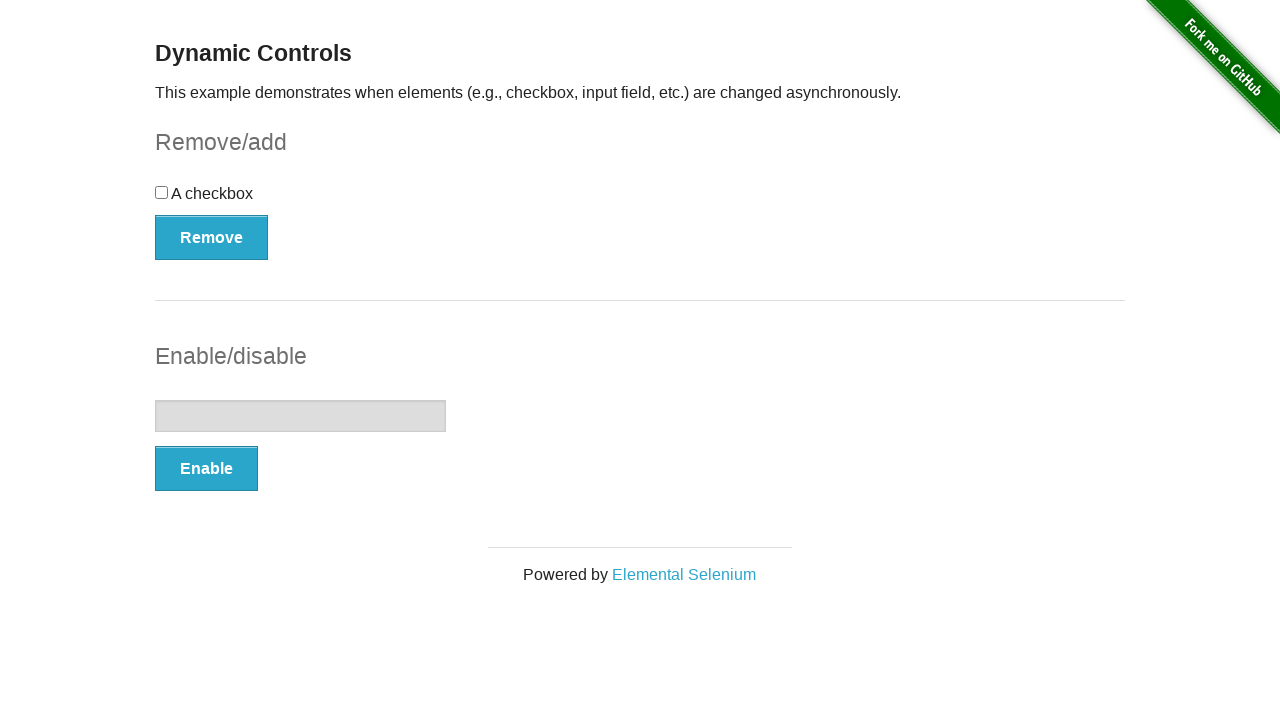

Navigated to Dynamic Controls page
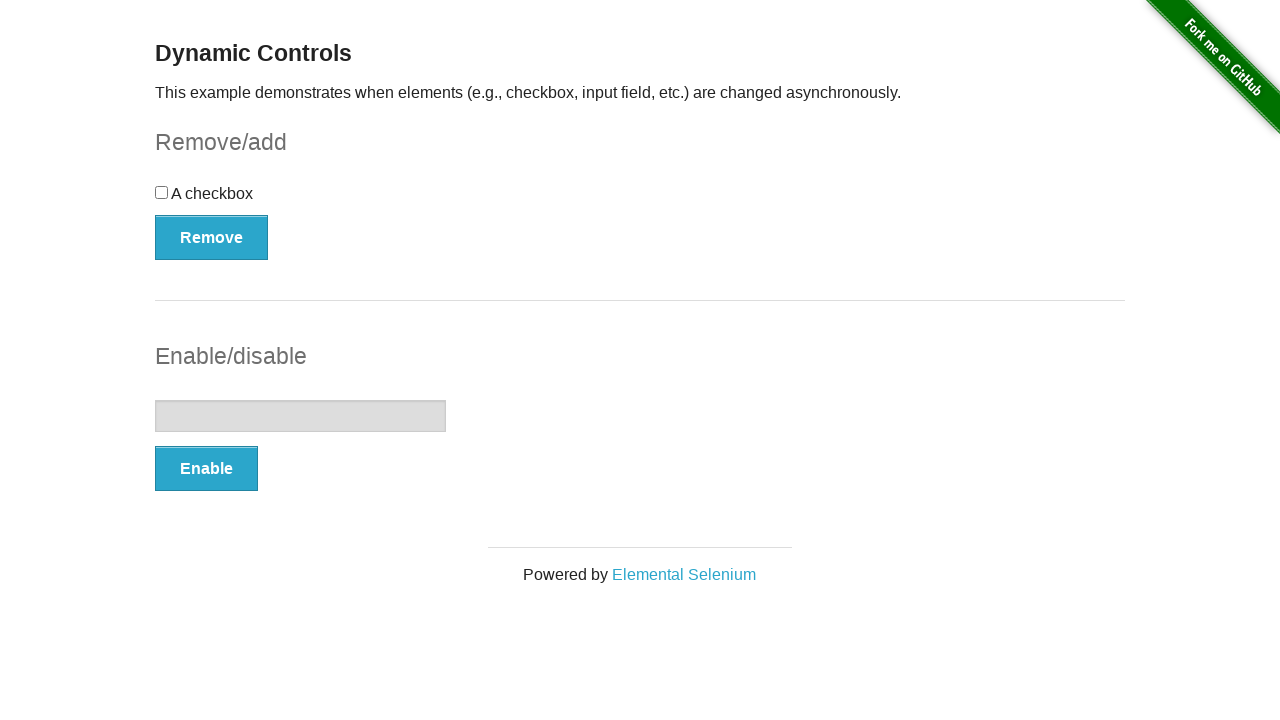

Located textbox element
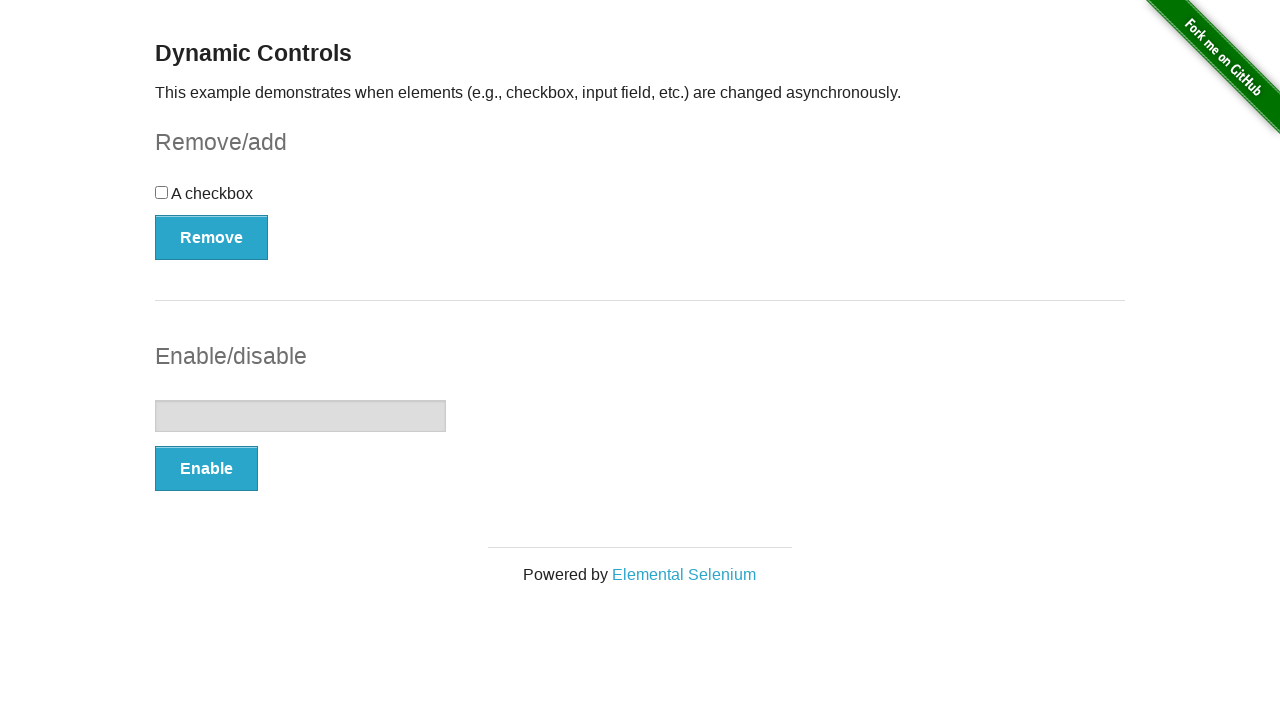

Verified textbox is initially disabled
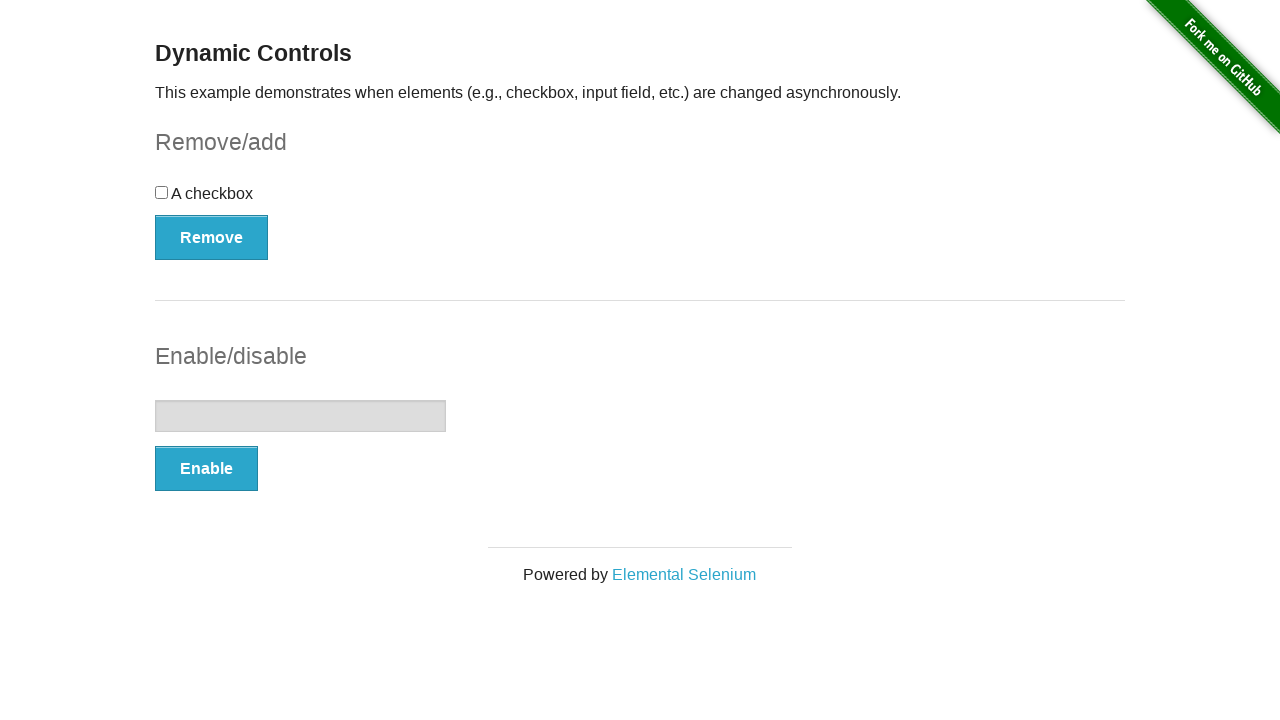

Clicked Enable button at (206, 469) on xpath=//*[text()='Enable']
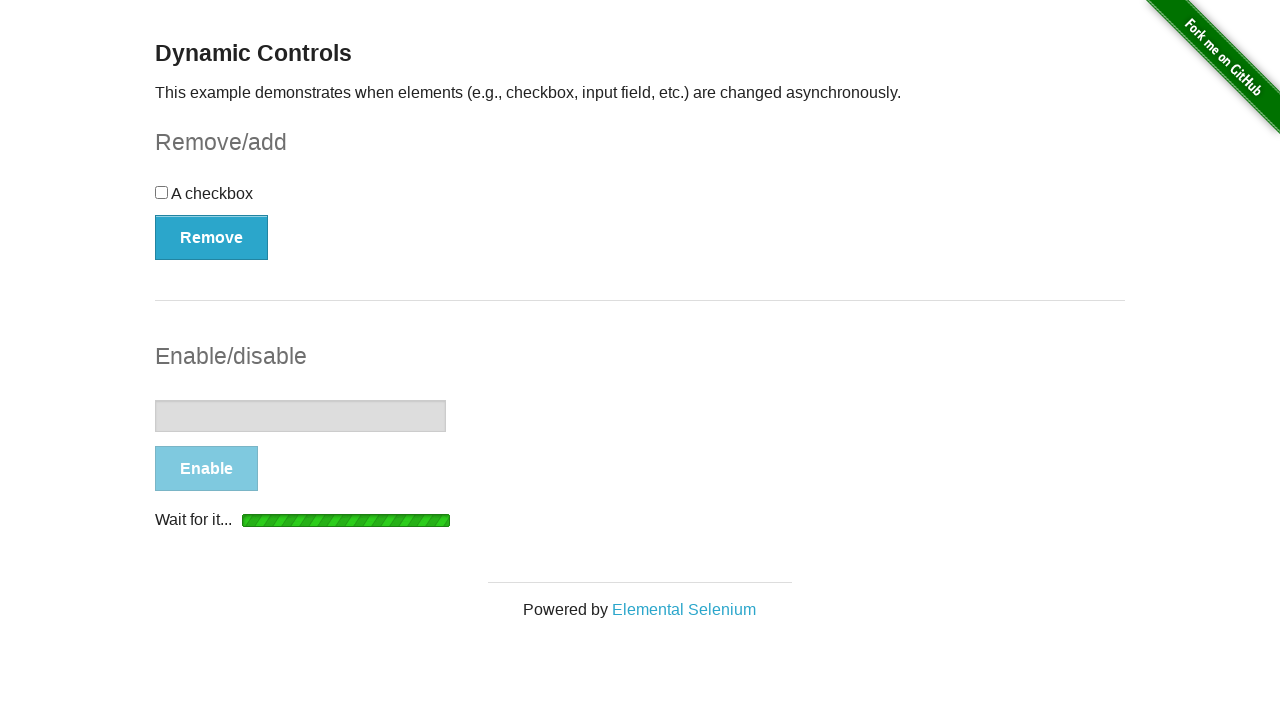

Waited for 'It's enabled!' confirmation message to appear
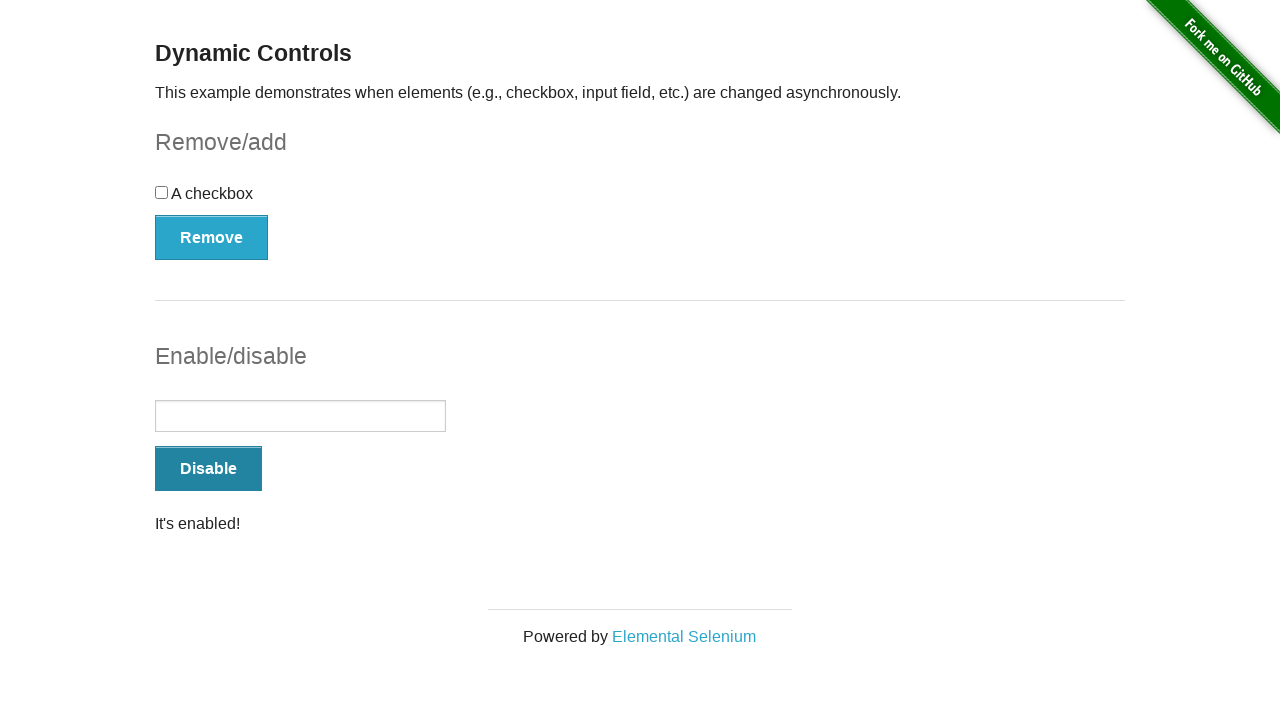

Verified confirmation message is visible
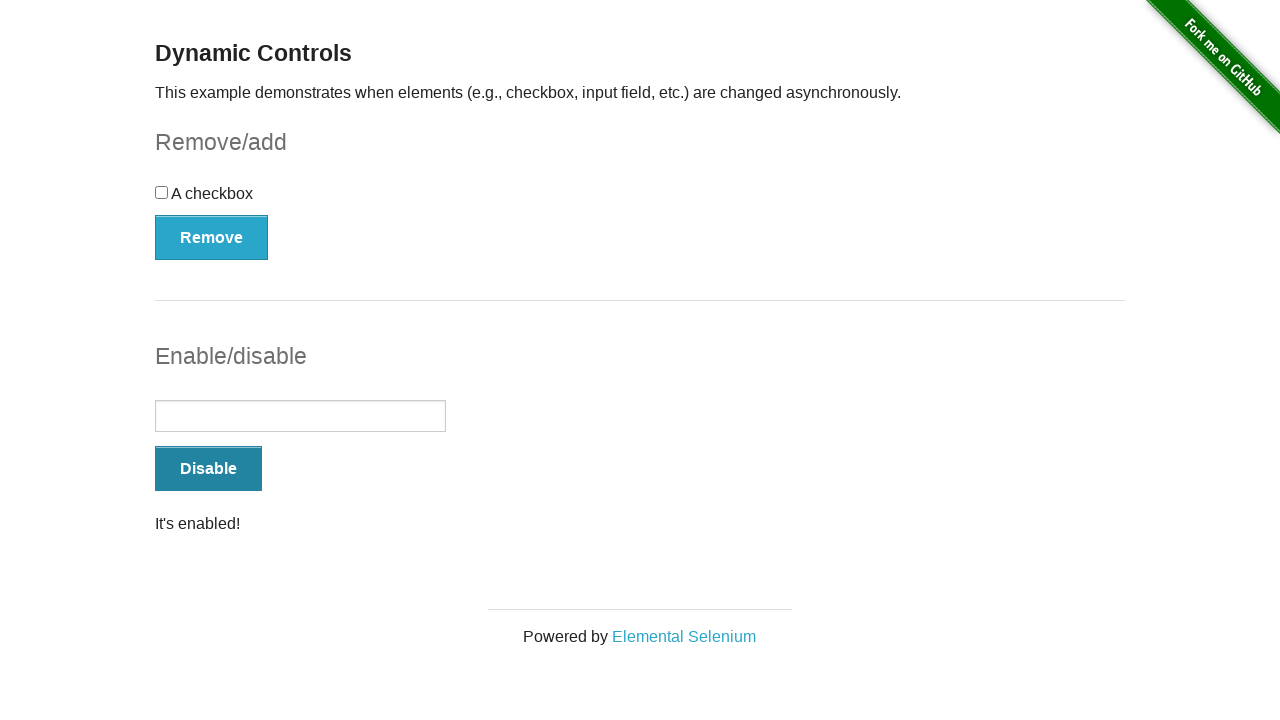

Verified textbox is now enabled
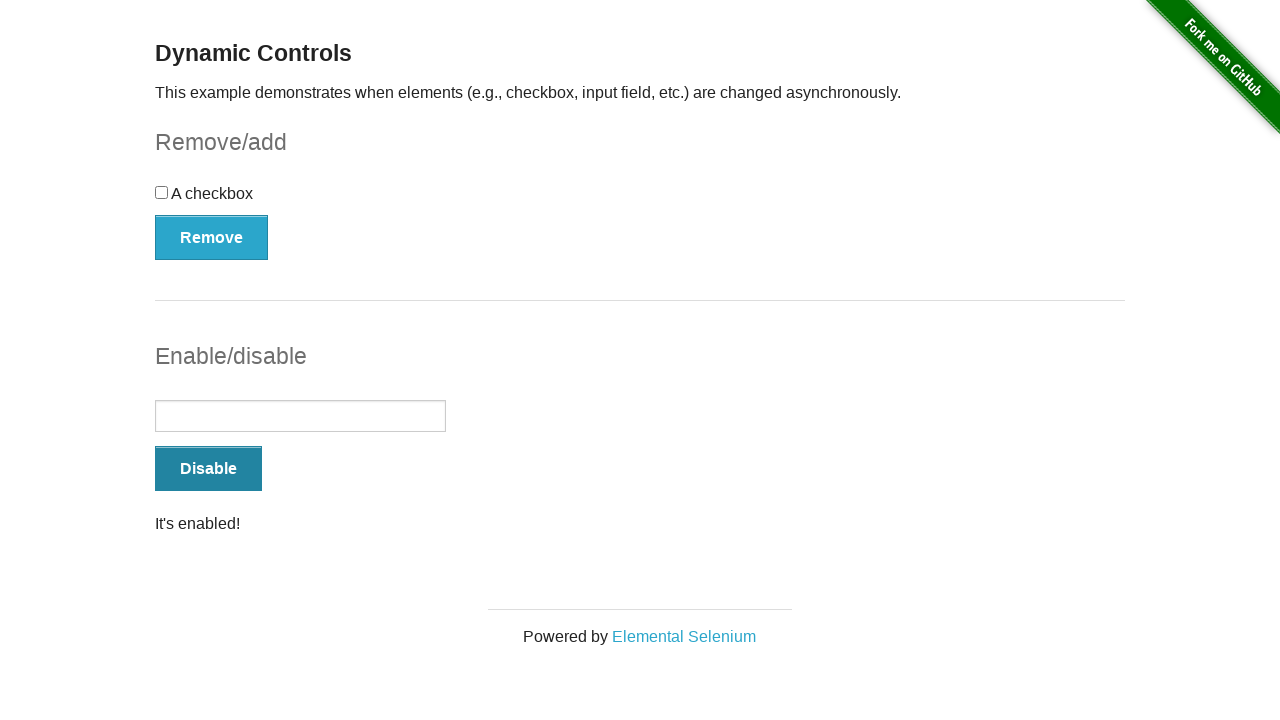

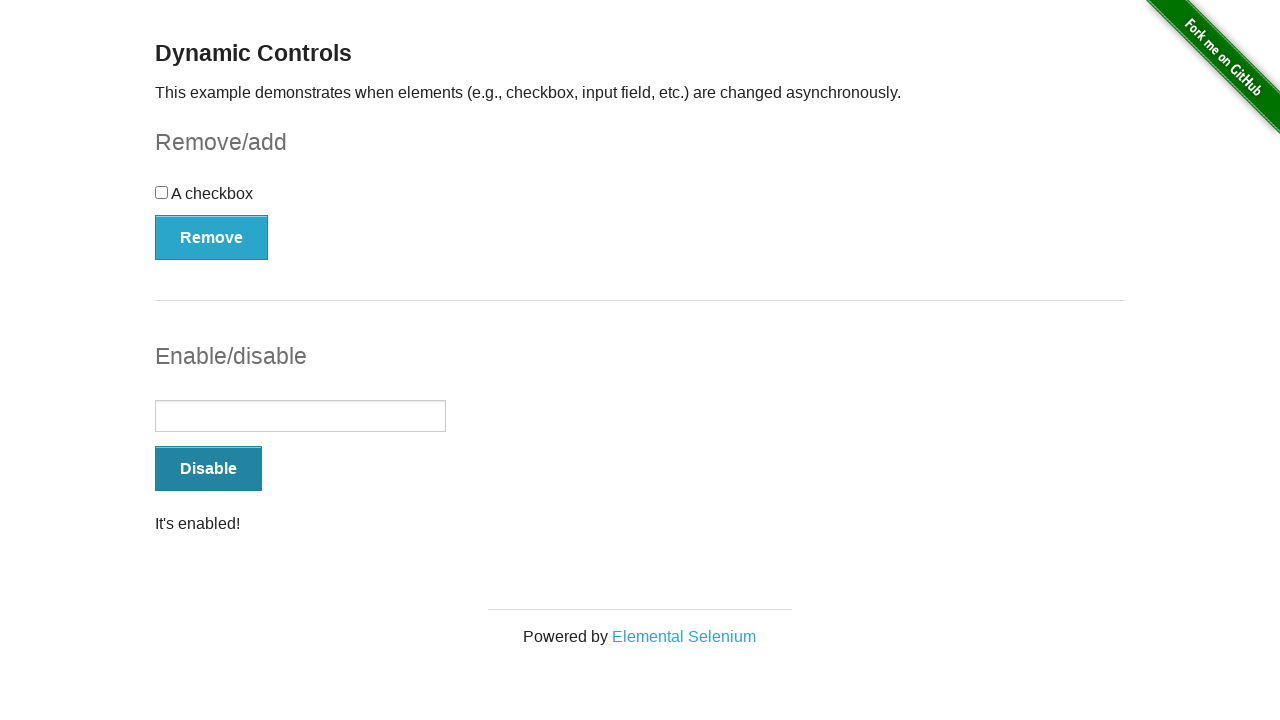